Tests dynamic loading functionality by clicking a start button and waiting for dynamically loaded content to appear

Starting URL: https://the-internet.herokuapp.com/dynamic_loading/1

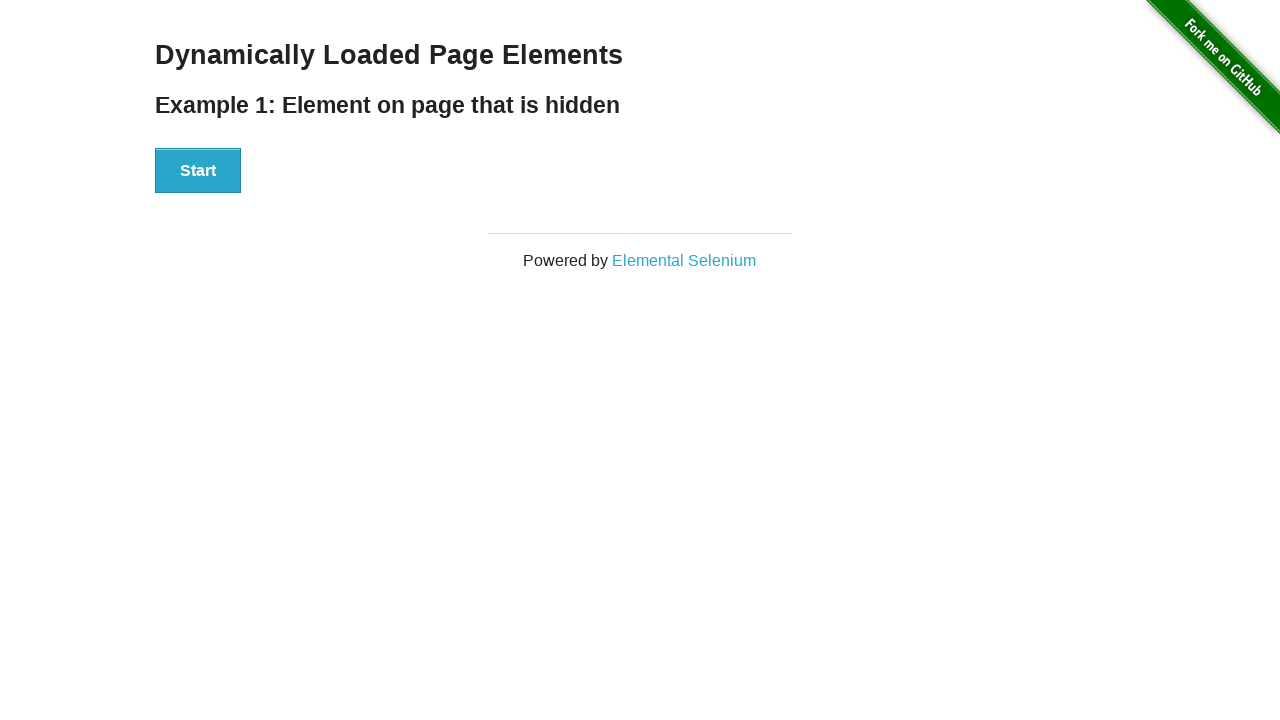

Clicked start button to trigger dynamic loading at (198, 171) on #start button
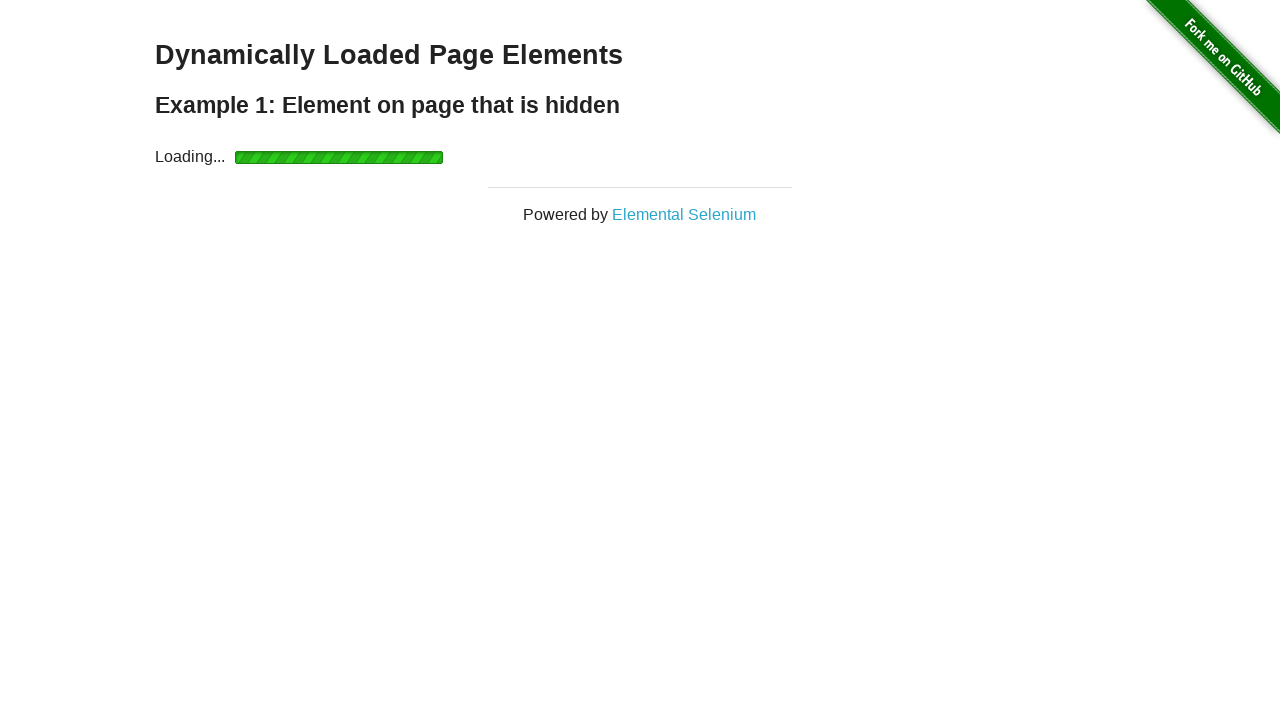

Waited for dynamically loaded content to appear
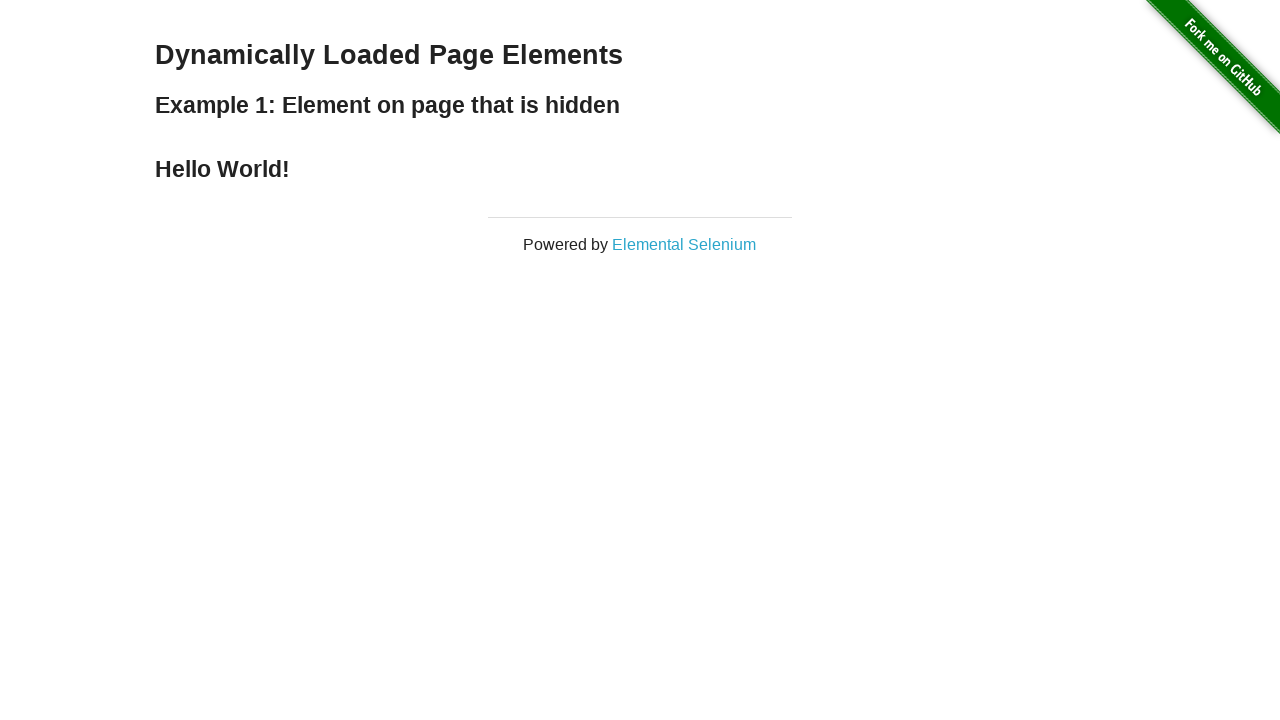

Retrieved loaded text: Hello World!
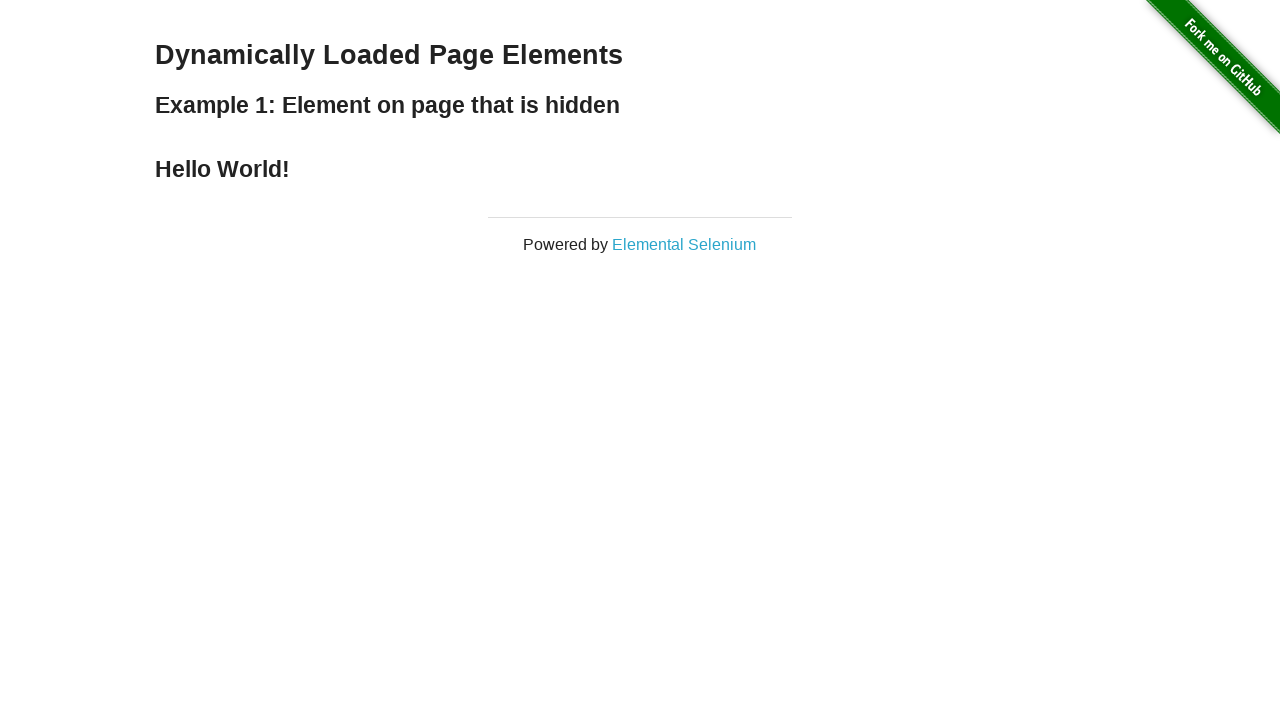

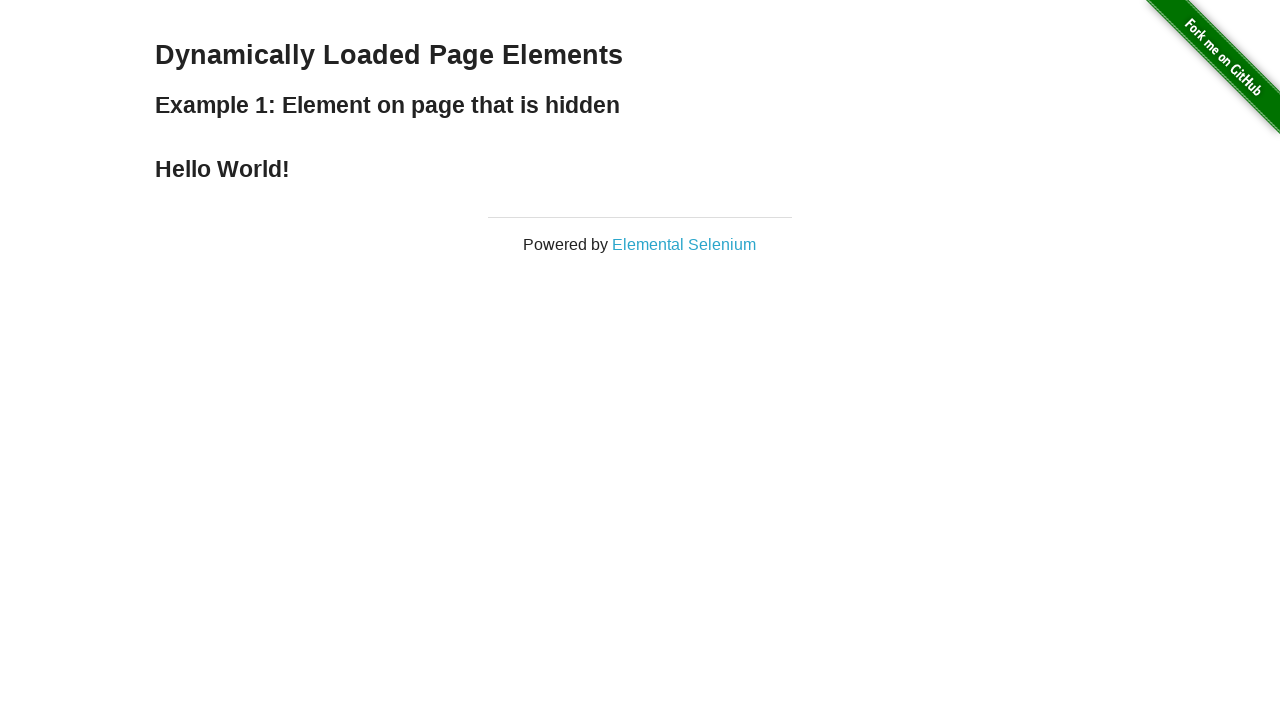